Tests mouse hover interactions on an automation practice page by scrolling down, hovering over an element, and performing a right-click context menu action

Starting URL: https://rahulshettyacademy.com/AutomationPractice/

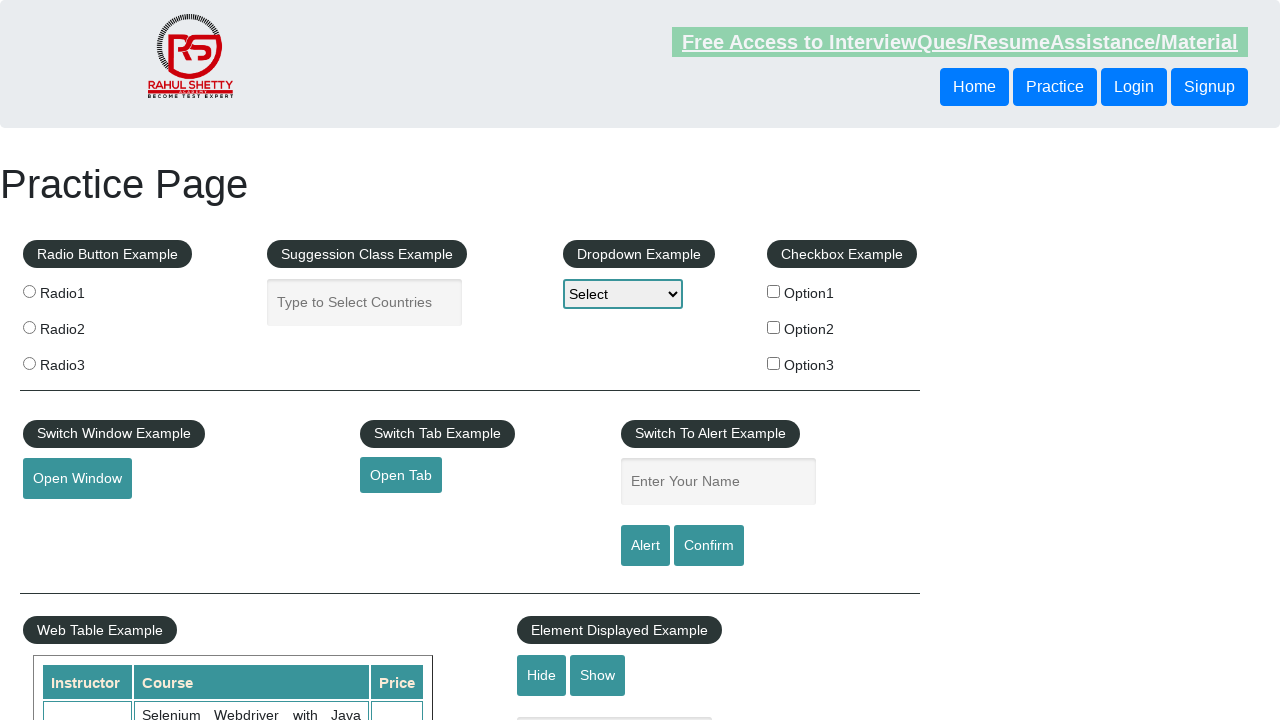

Scrolled down 500 pixels to bring hover element into view
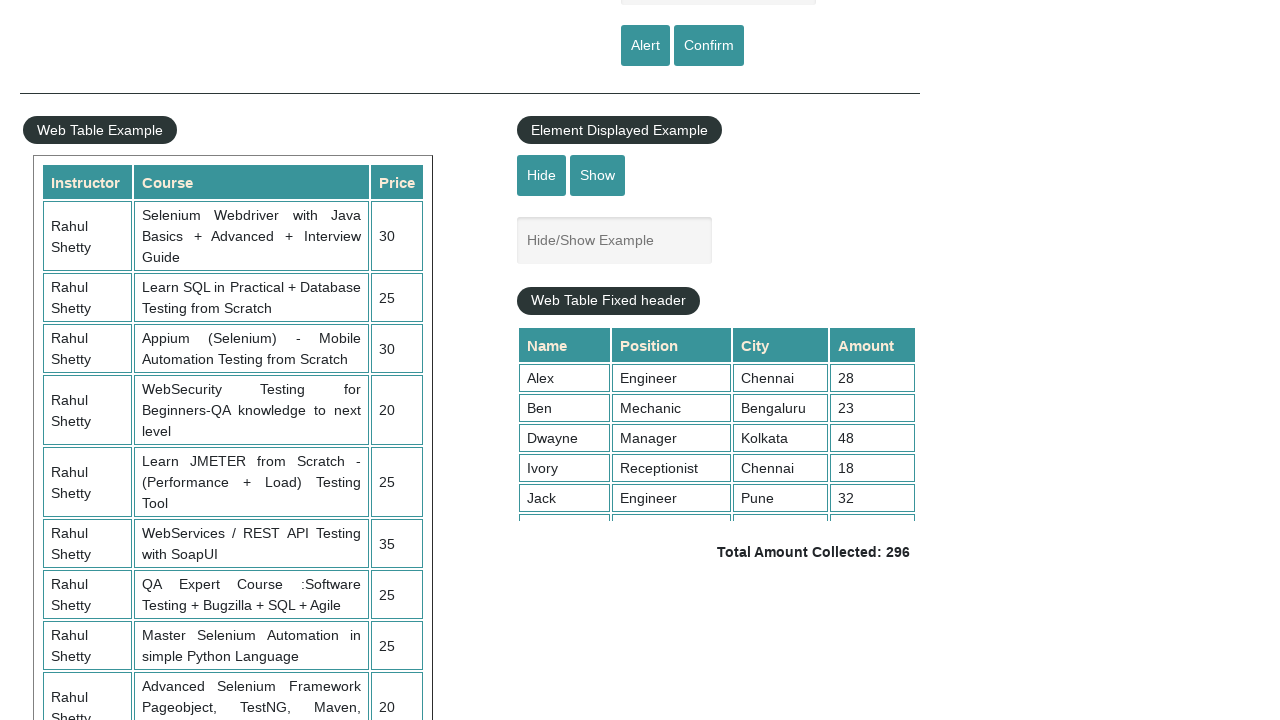

Hovered over mouse hover element at (83, 361) on #mousehover
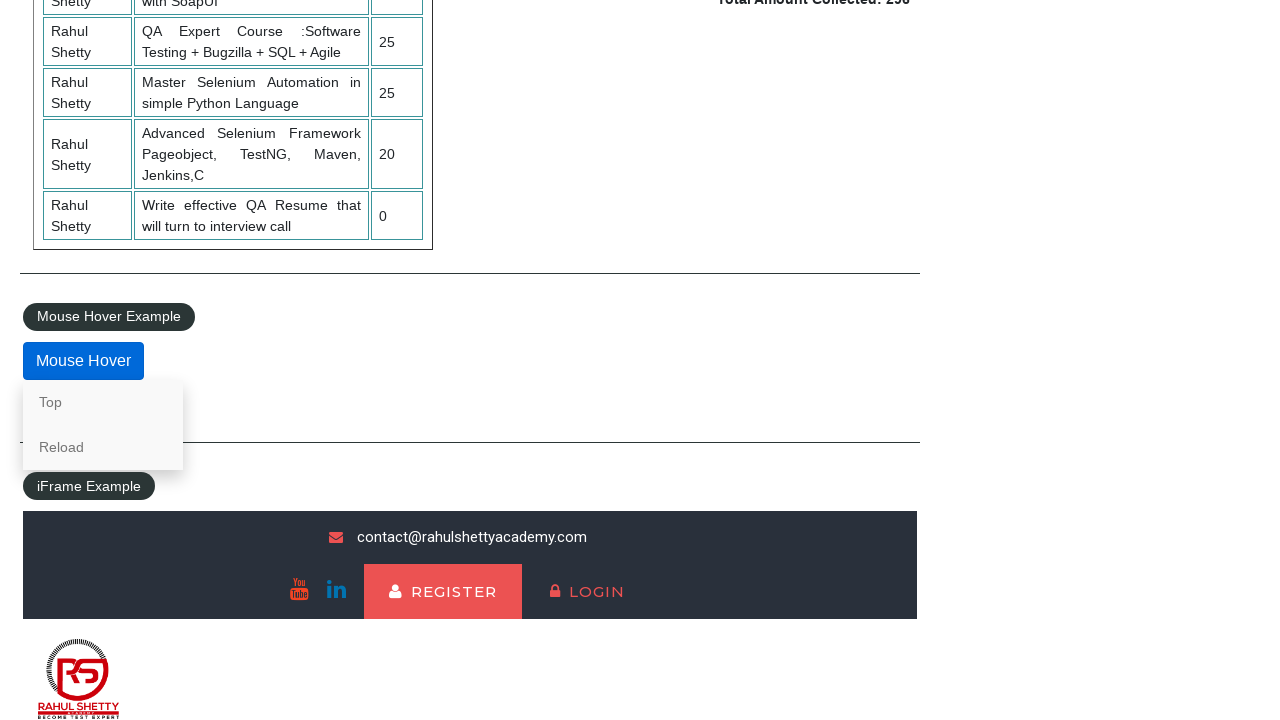

Right-clicked on 'Top' link in hover menu at (103, 402) on //a[text()='Top']
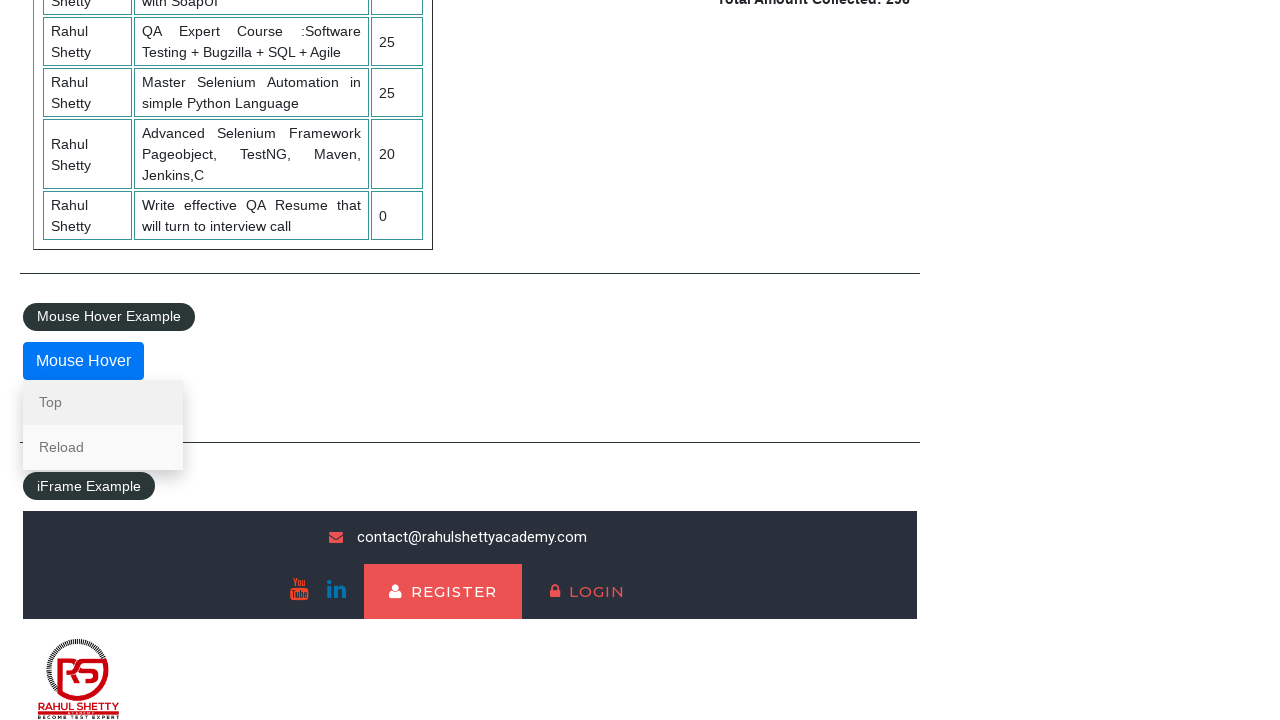

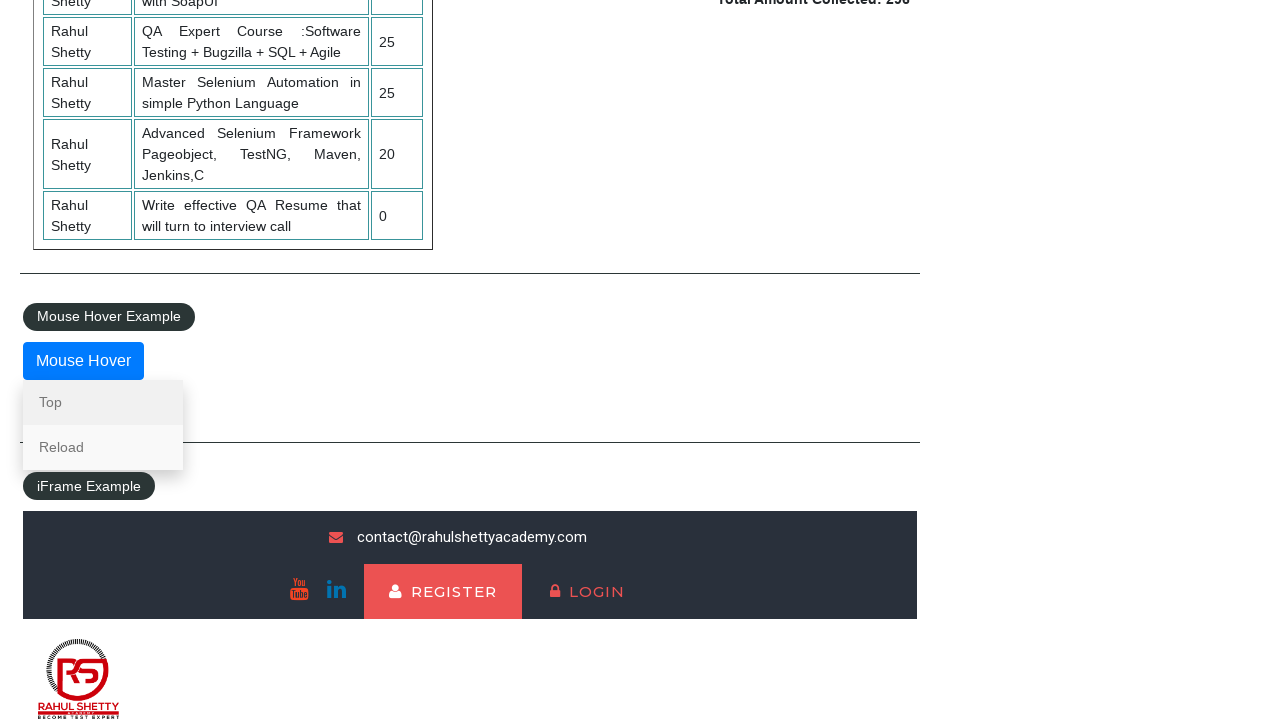